Tests JavaScript prompt alert functionality by clicking a button to trigger a prompt, entering text, and accepting the alert

Starting URL: http://www.tizag.com/javascriptT/javascriptprompt.php

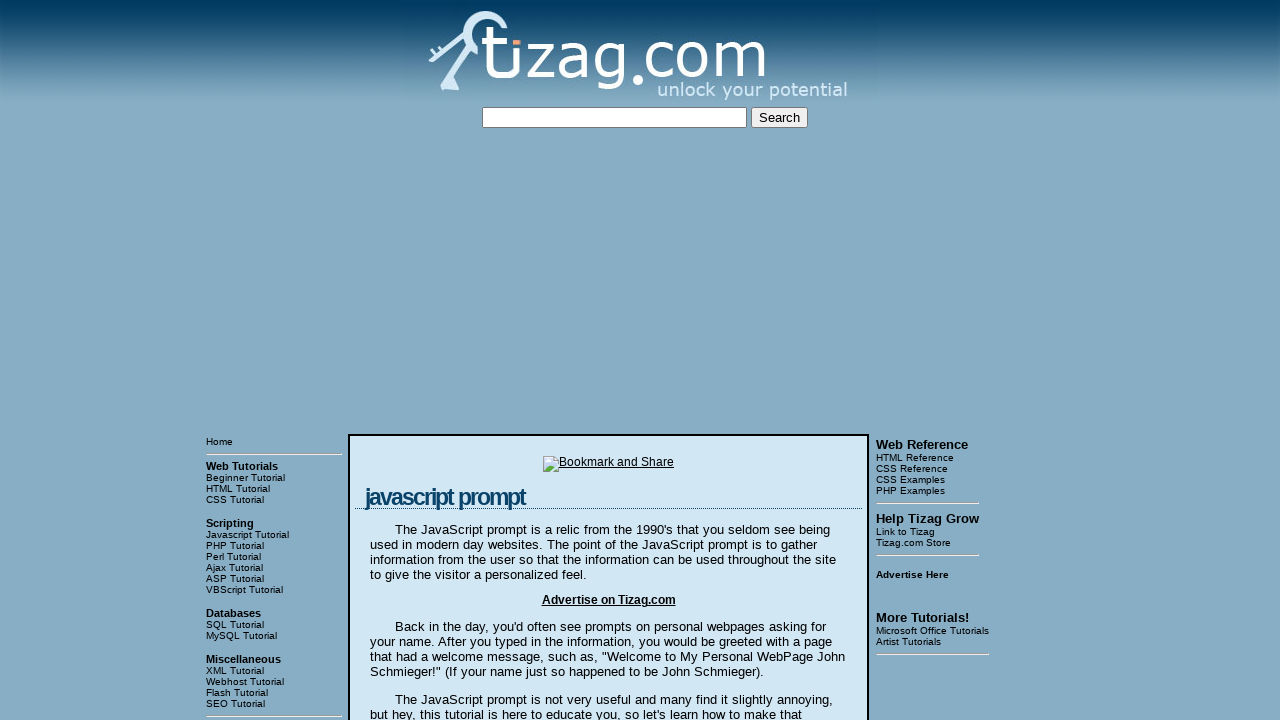

Clicked 'Say my name!' button to trigger prompt alert at (419, 361) on input[value='Say my name!']
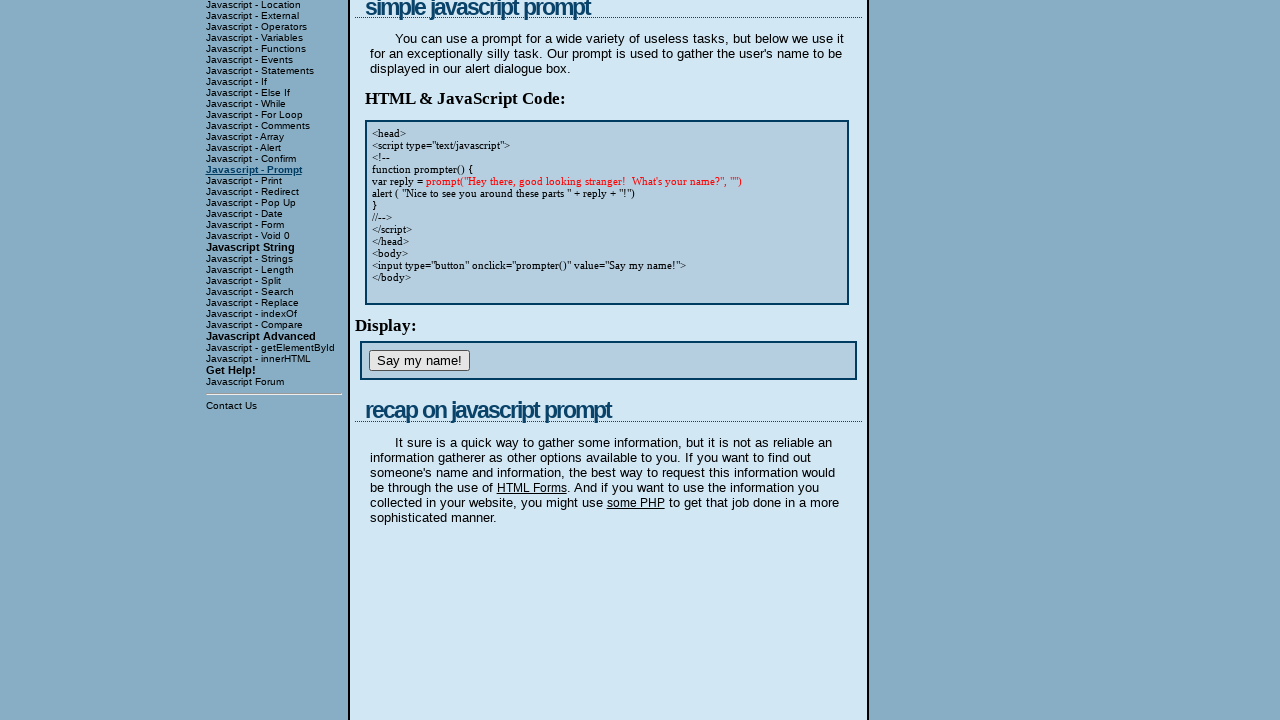

Registered dialog handler to accept prompt with text 'Gopal Thakur'
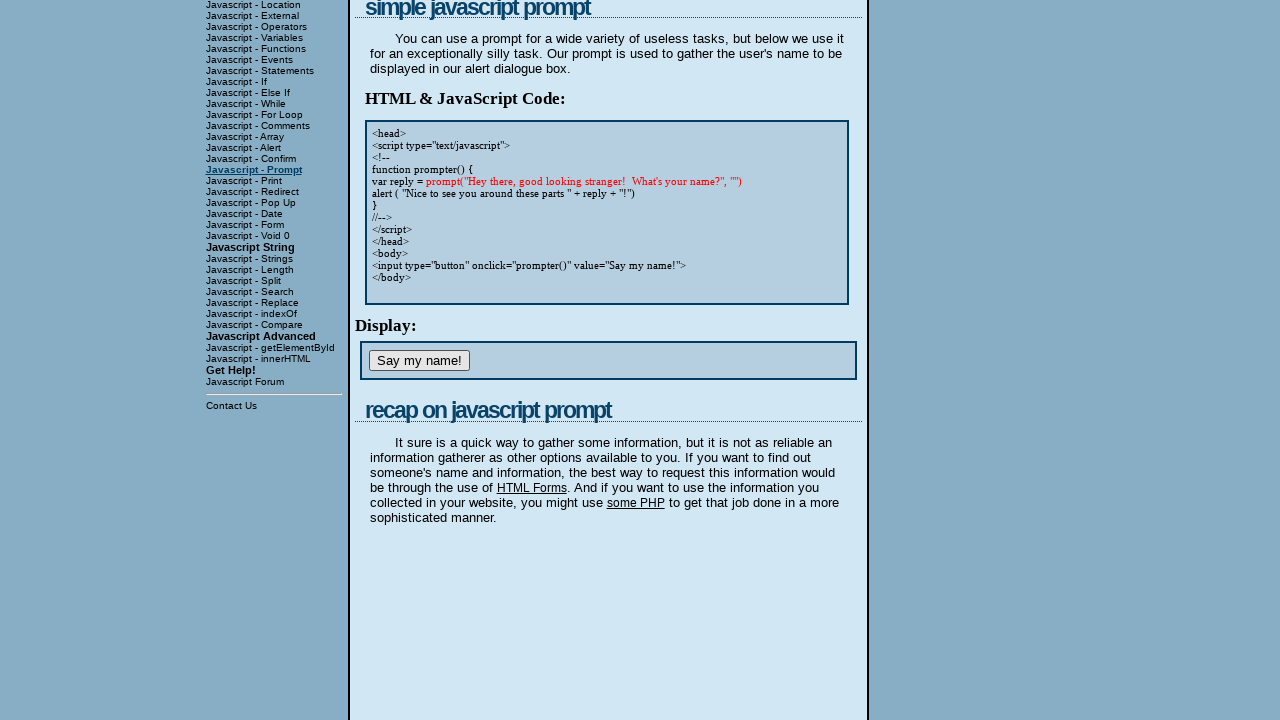

Waited 2000ms for any follow-up alert to appear
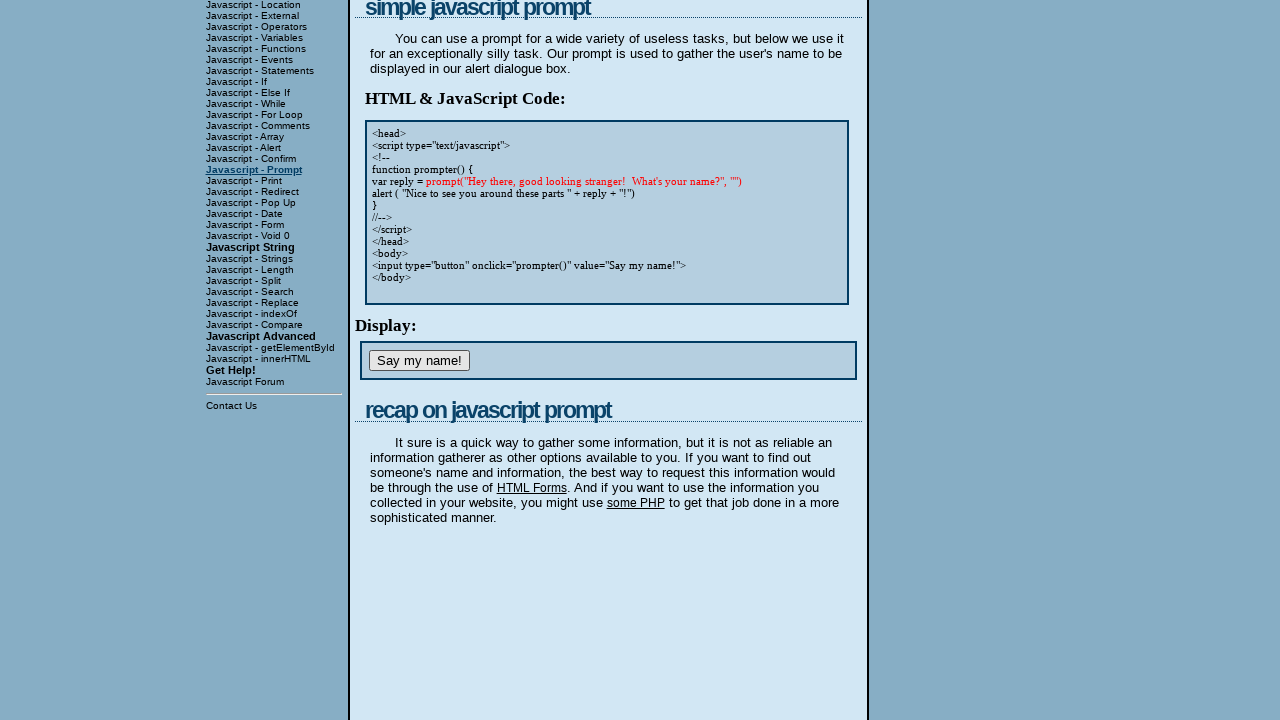

Registered handler to dismiss any follow-up dialog
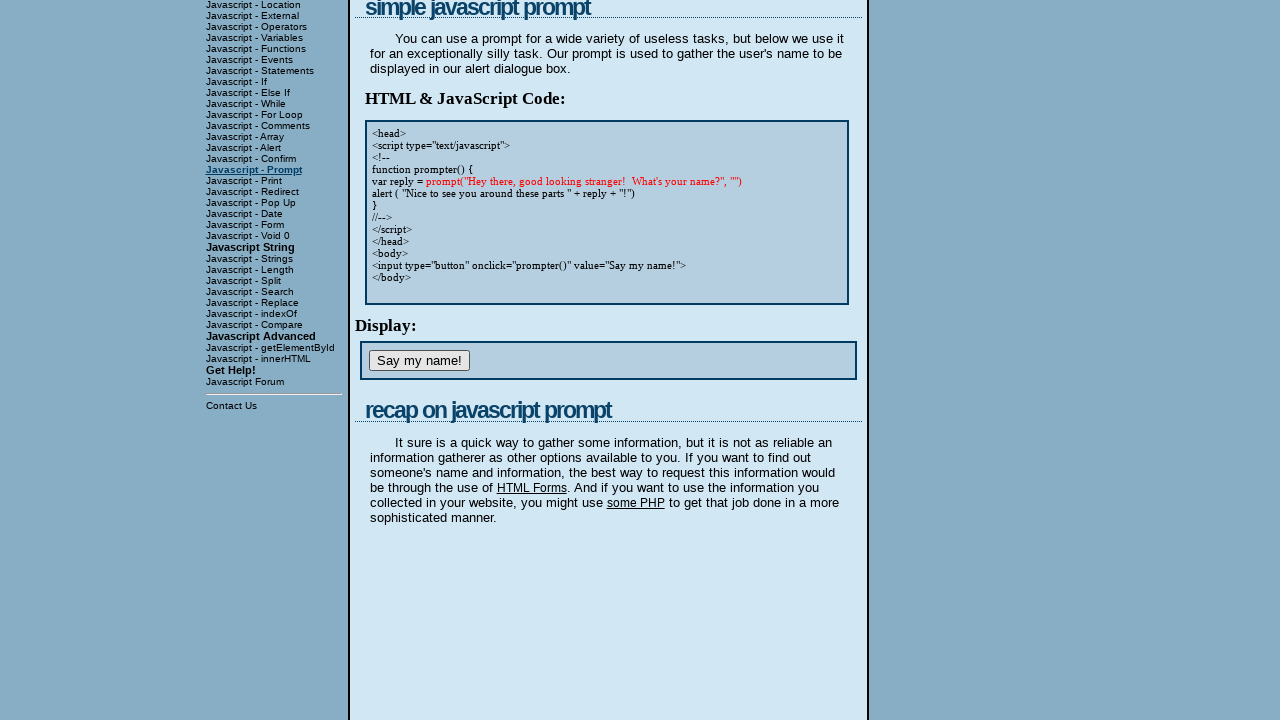

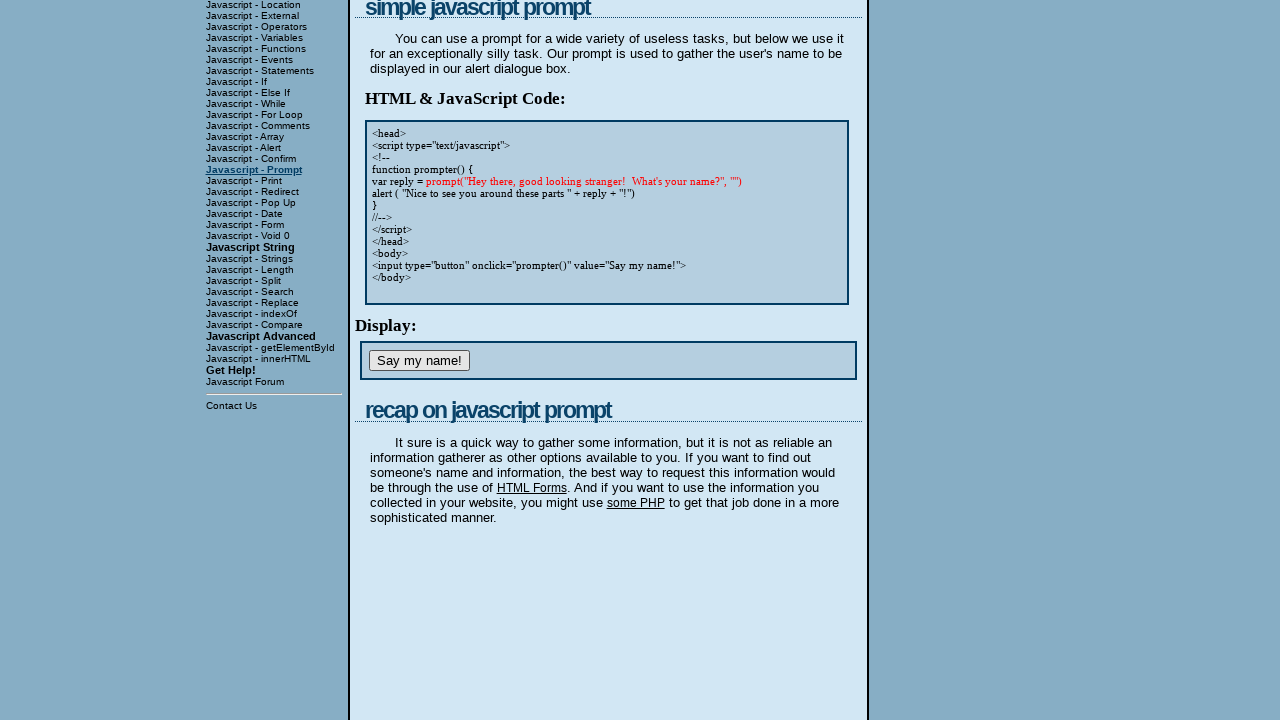